Tests JavaScript alert handling by clicking a button that triggers an alert and then accepting/dismissing the alert dialog

Starting URL: https://demoqa.com/alerts

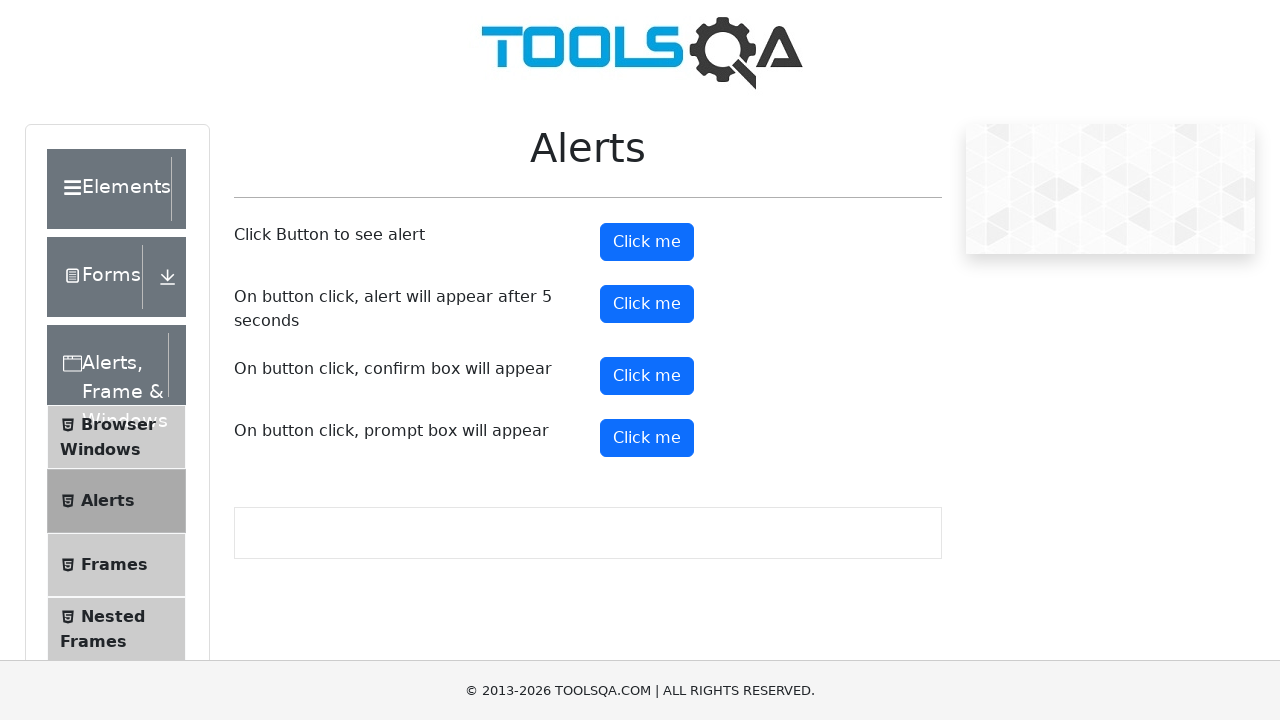

Clicked alert button to trigger JavaScript alert at (647, 242) on #alertButton
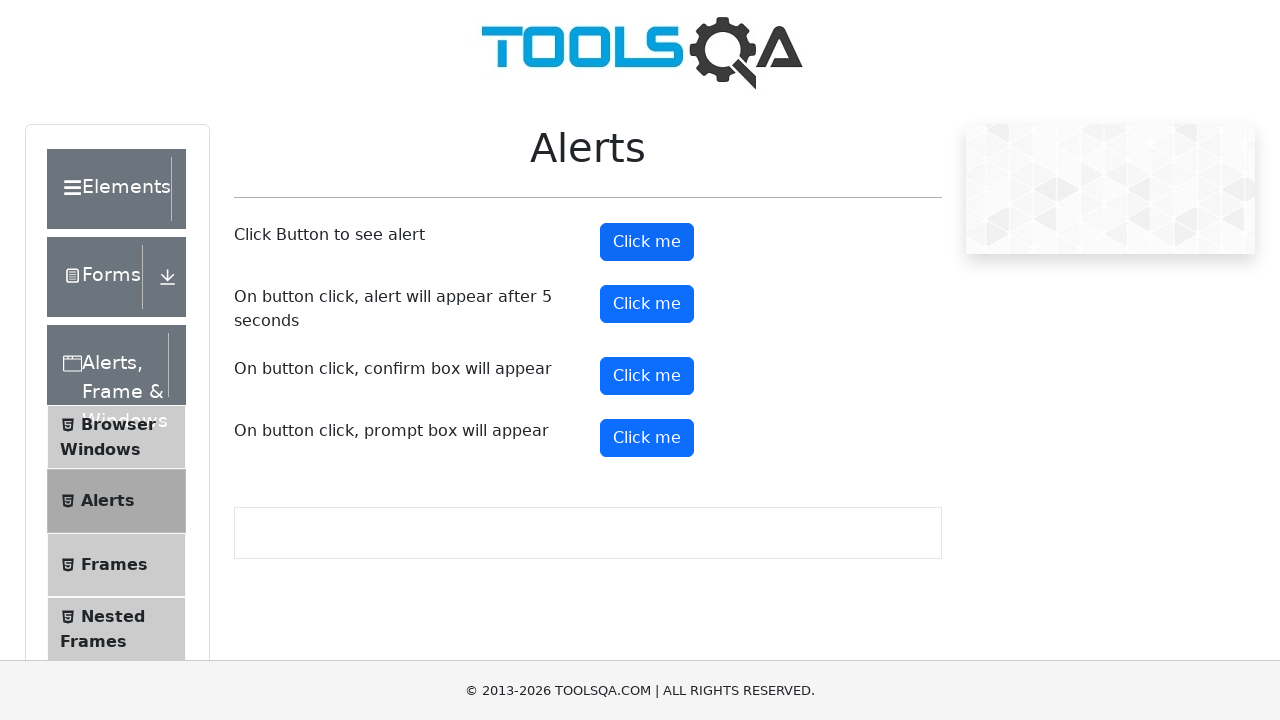

Set up dialog handler to accept the alert
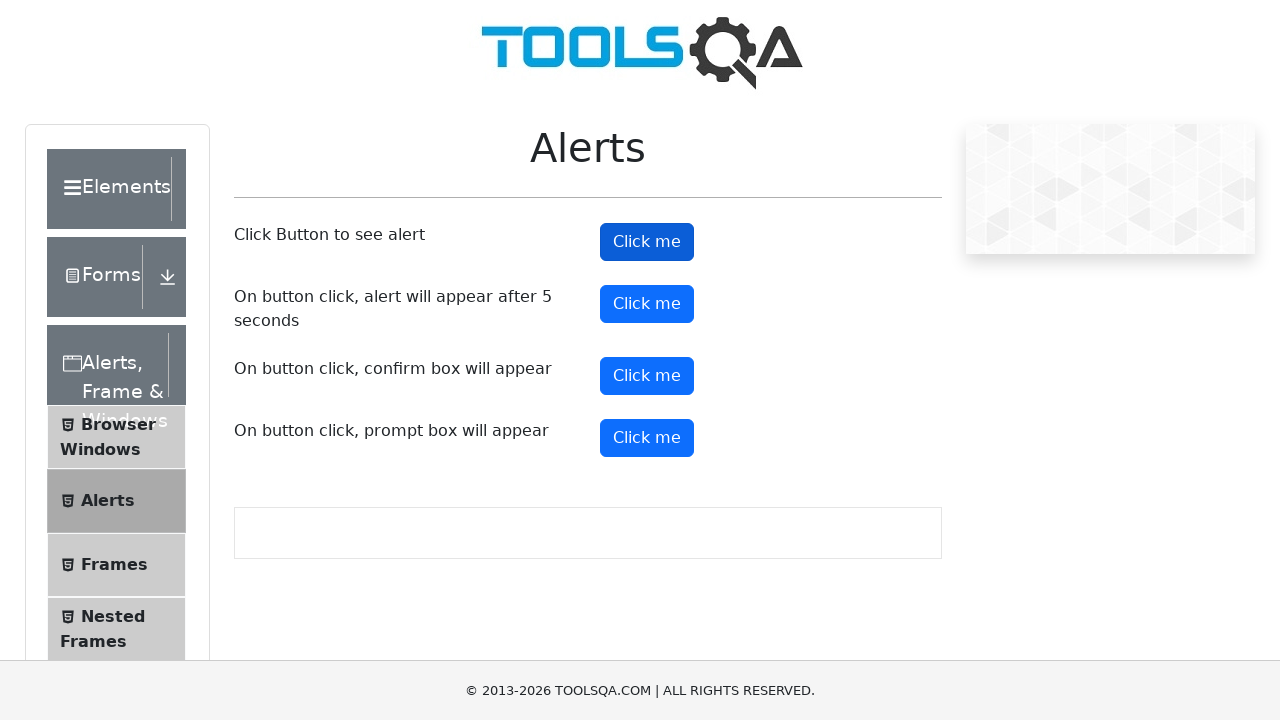

Waited for alert to appear and be handled
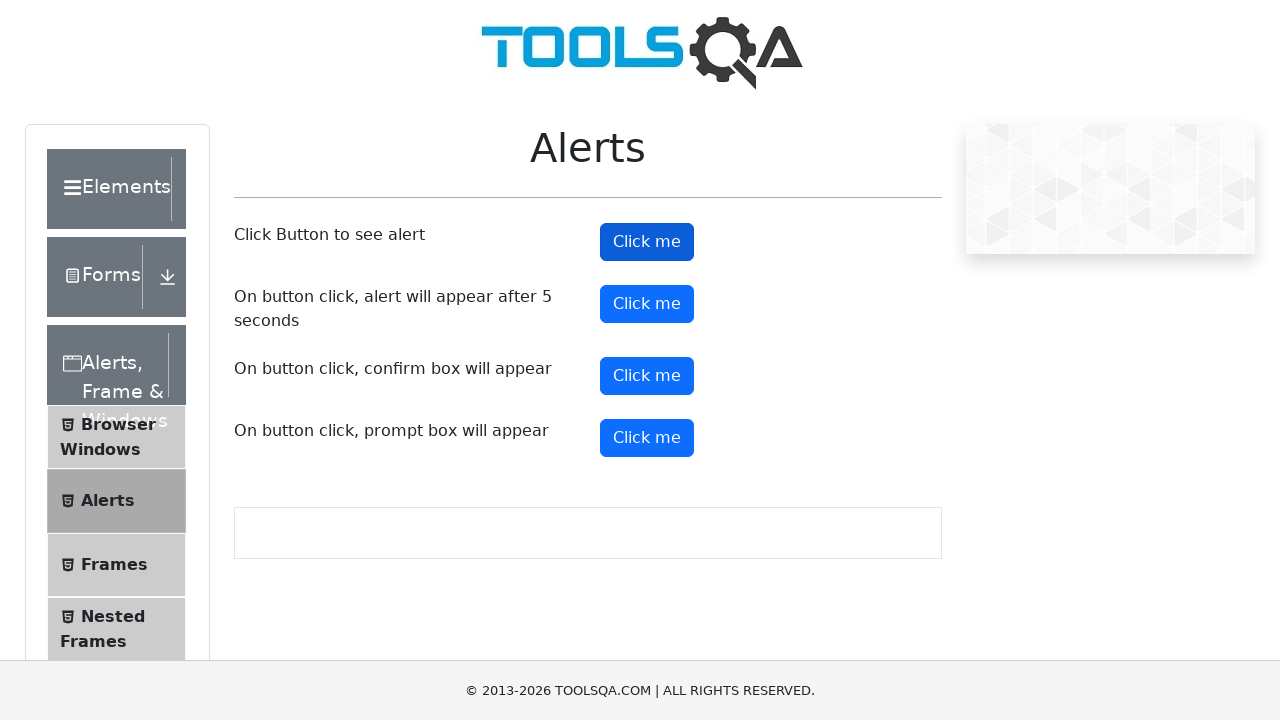

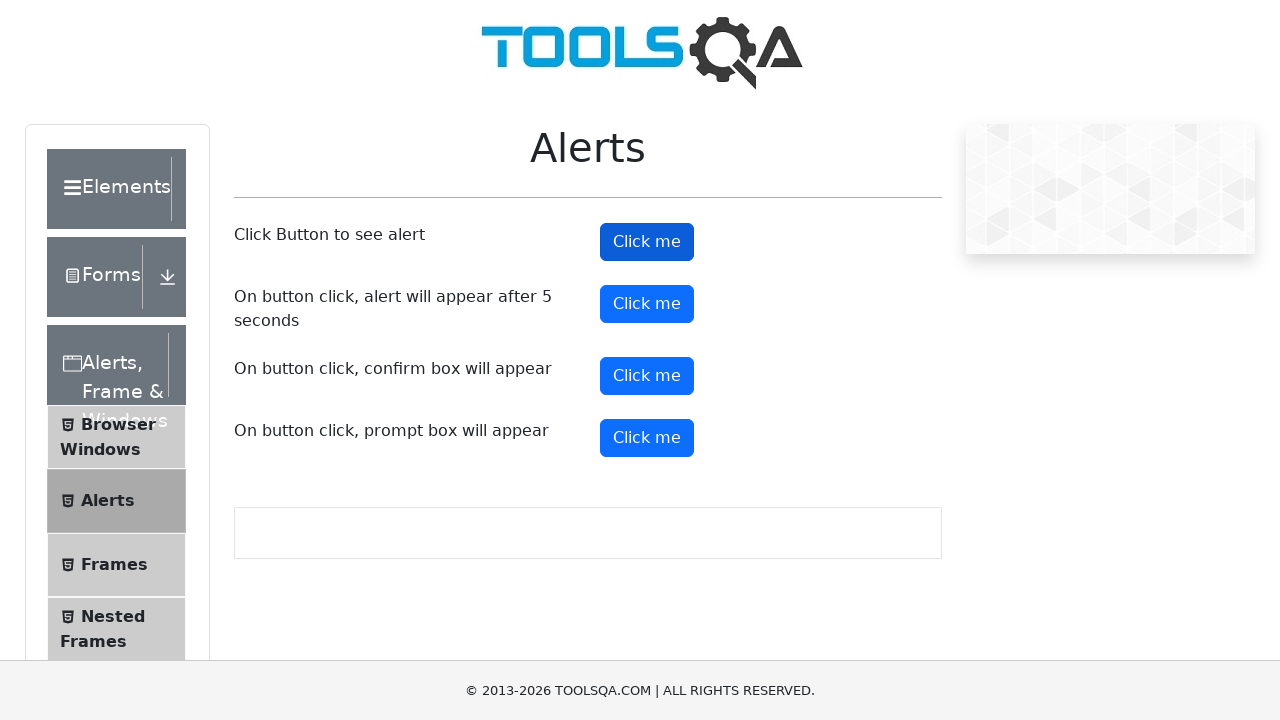